Navigates to the PocketYoga poses page, waits for pose links to load, clicks on a pose to view its details, verifies the pose heading and name elements are displayed, then navigates back to the main poses page.

Starting URL: https://www.pocketyoga.com/pose/

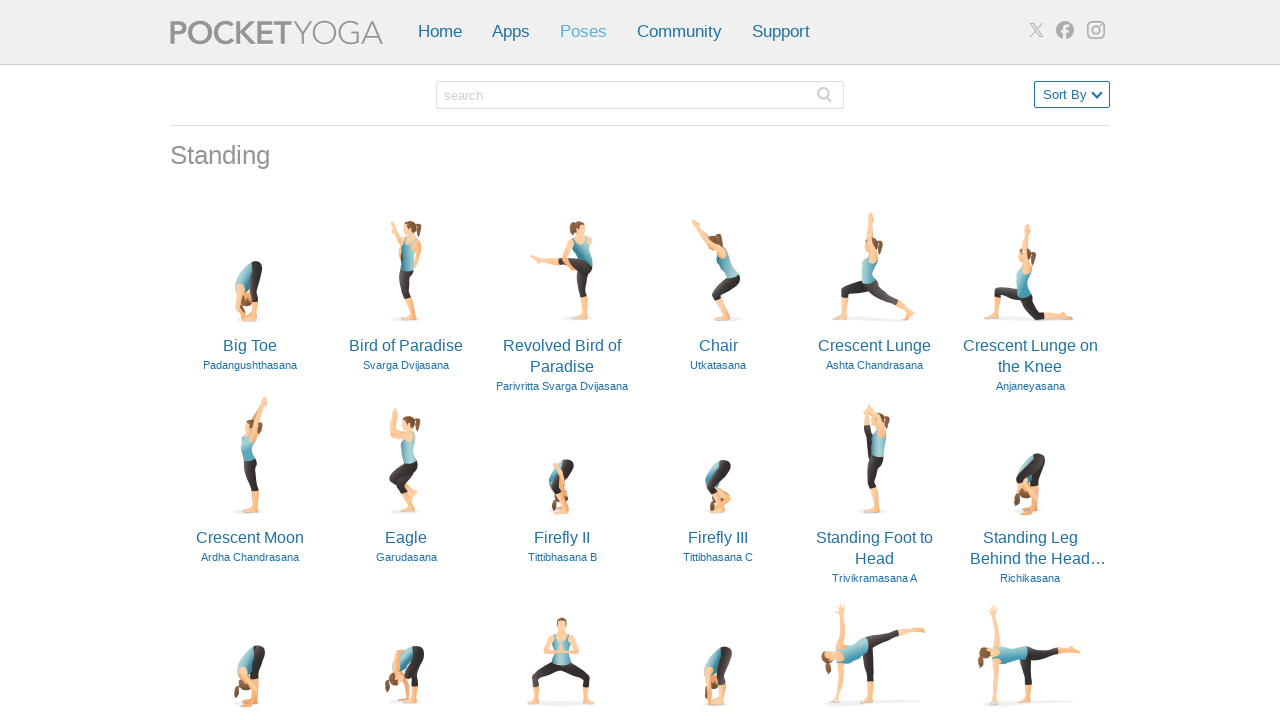

Waited for pose links to load on the main poses page
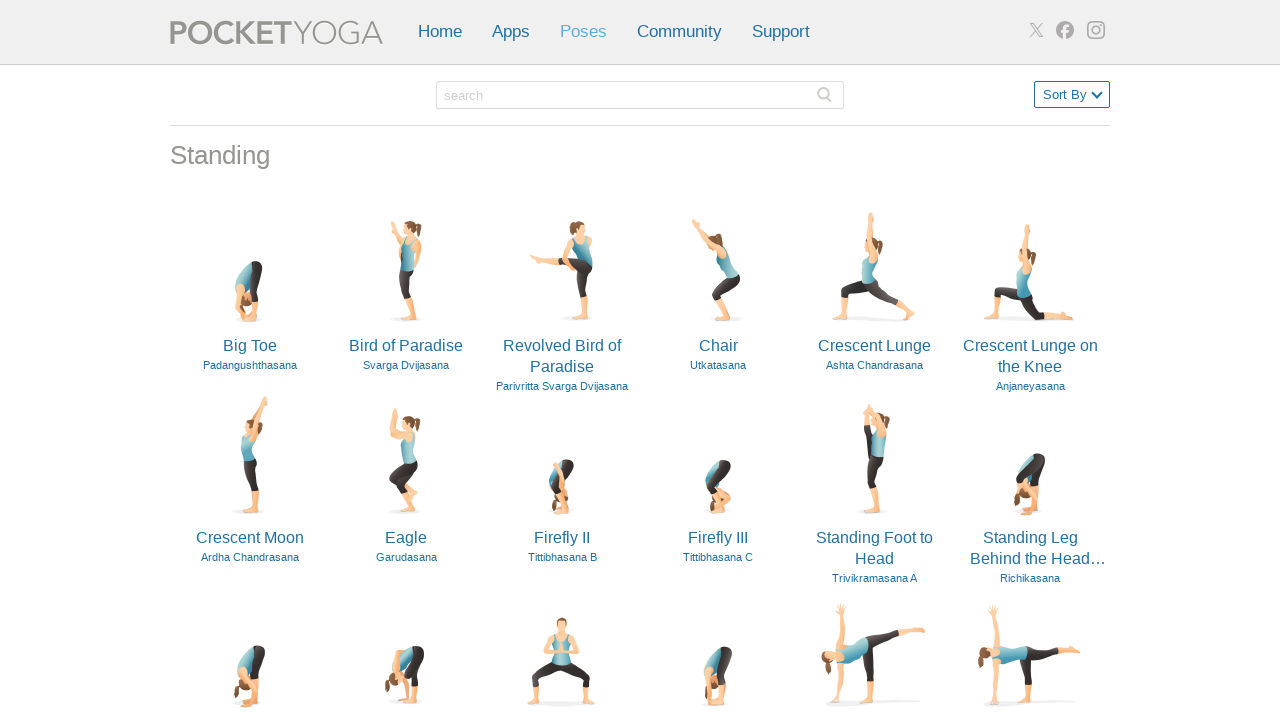

Clicked on the first pose link to view its details at (250, 286) on section.posesDisplay ul li a >> nth=0
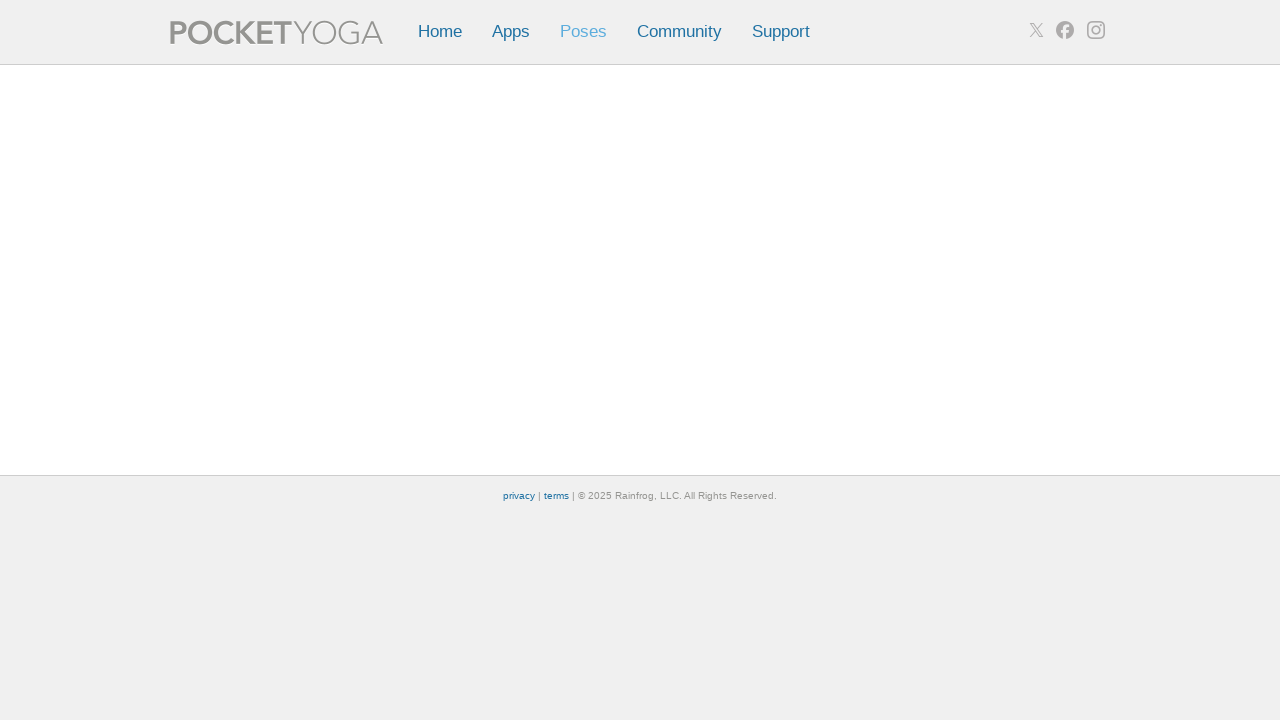

Pose heading element loaded on the detail page
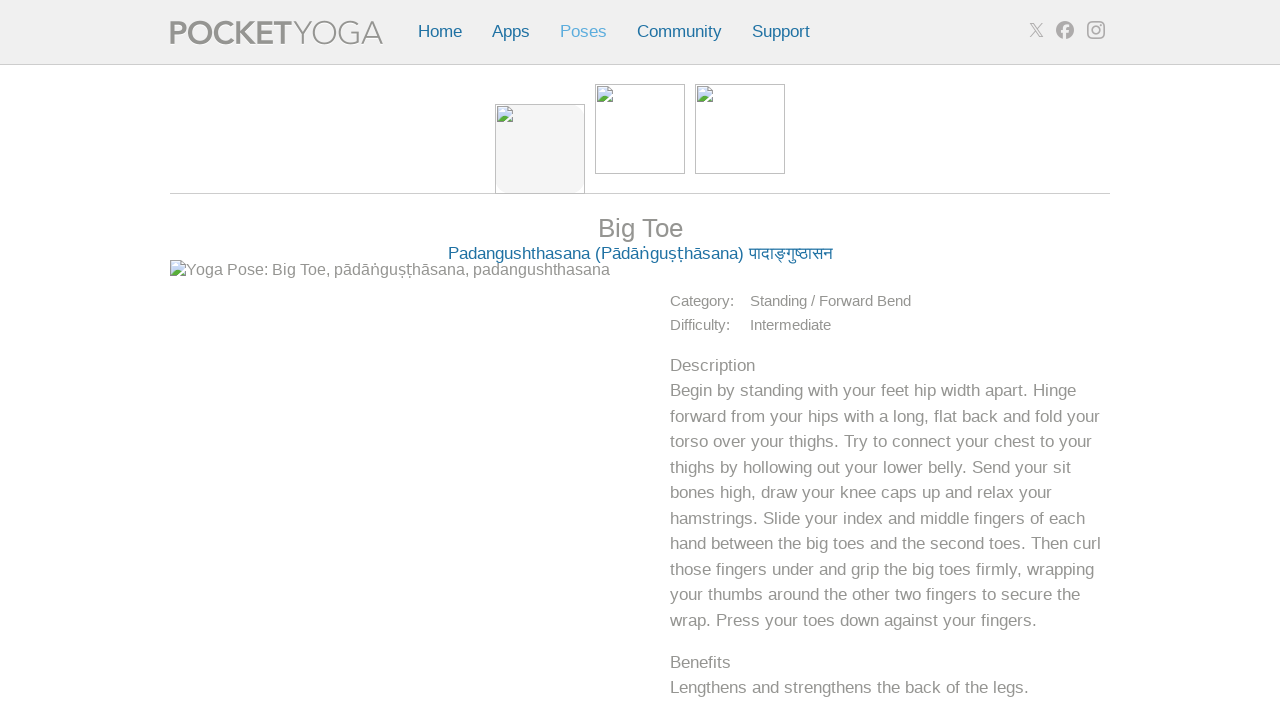

Pose name heading (h3) element verified and displayed
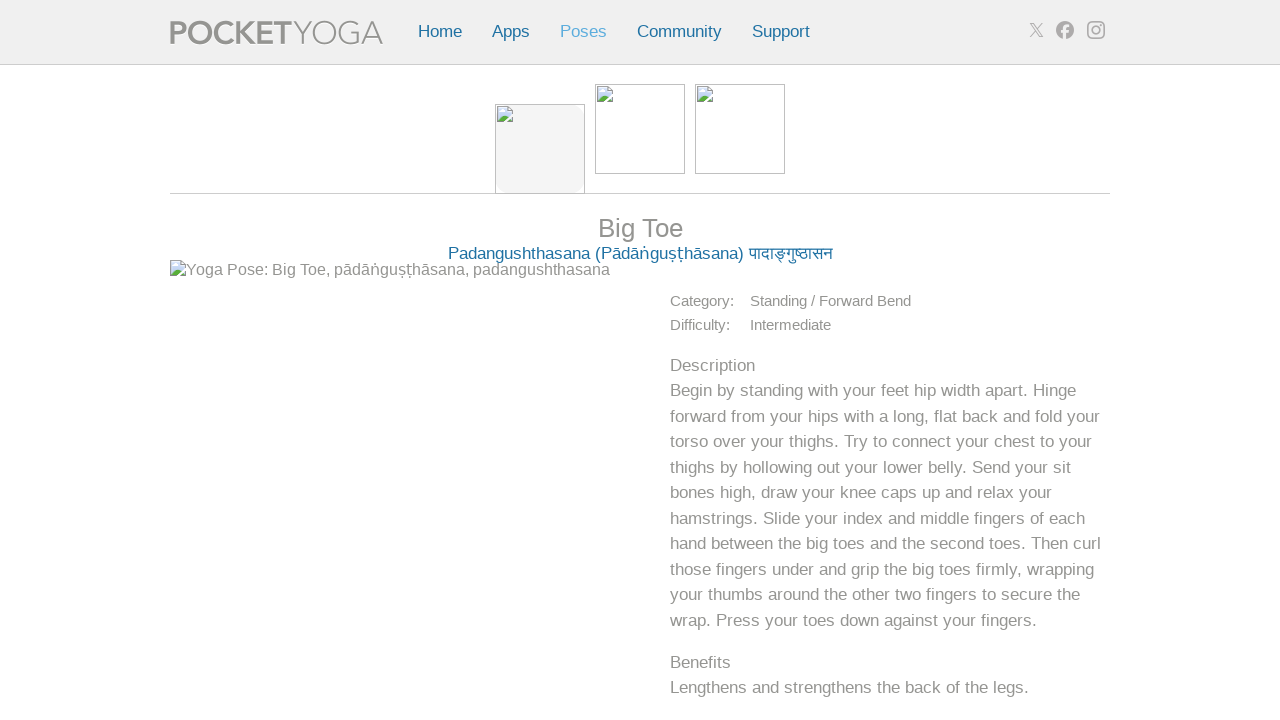

Navigated back to the main poses page
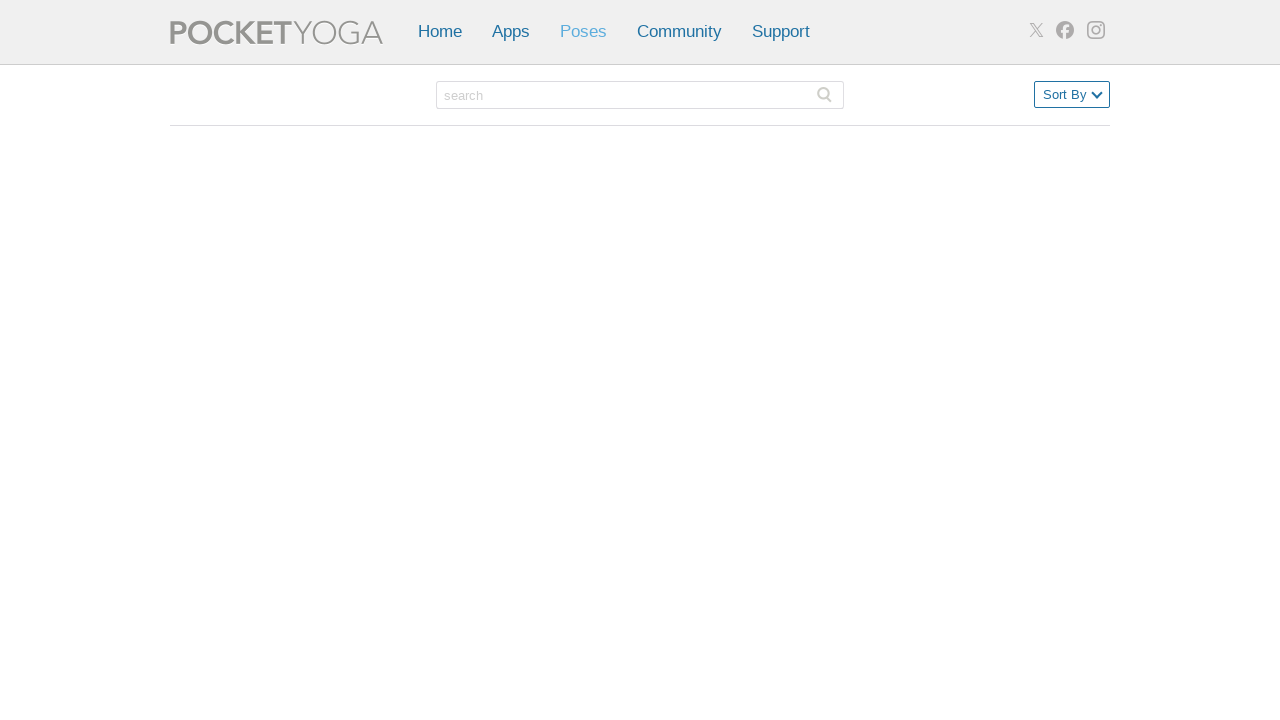

Poses list reloaded and pose links are visible again
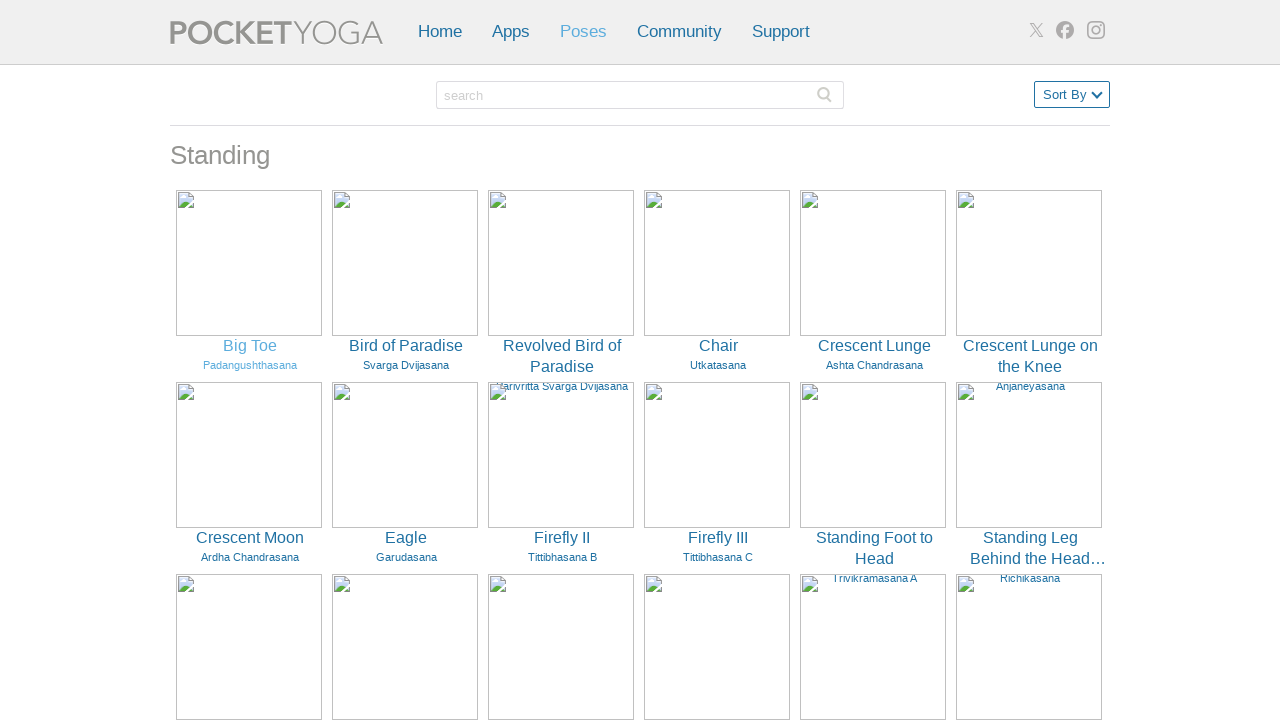

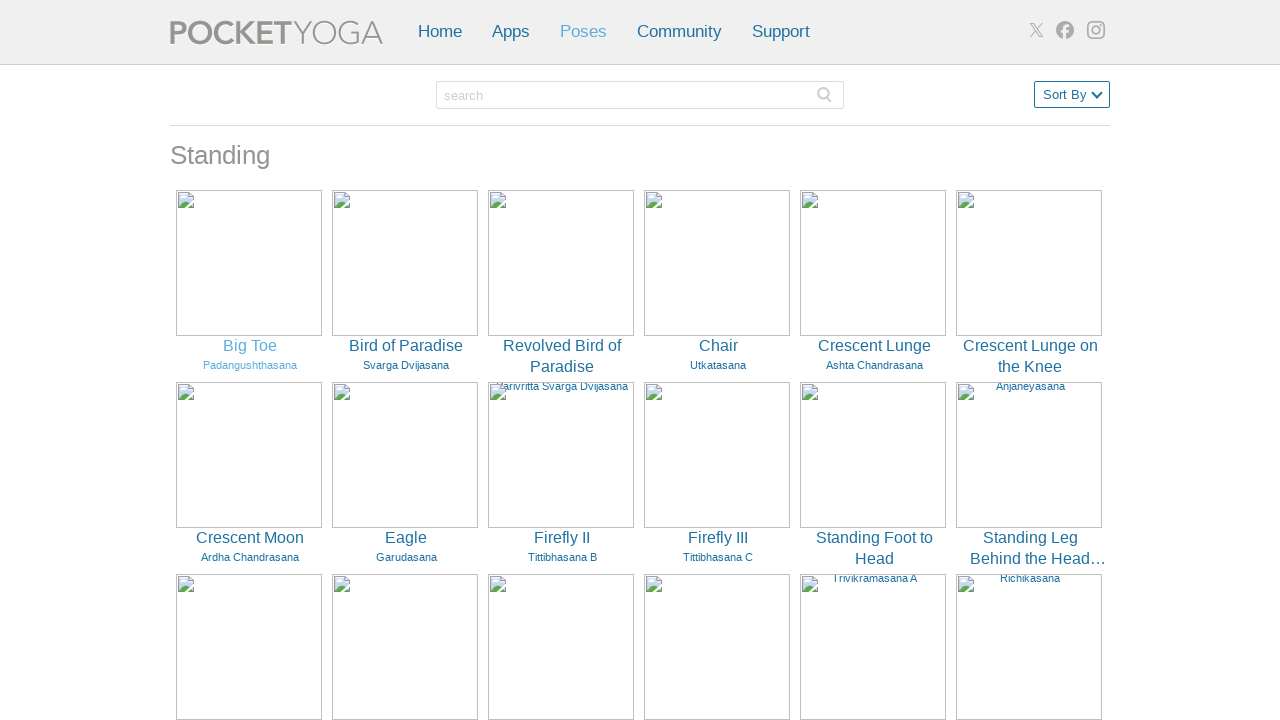